Tests a Christmas interactive page by clicking a high-res button, interacting with a Santa element, filling a text field with content, and clicking various UI elements in a container.

Starting URL: http://merryxmas.ccbng.com/

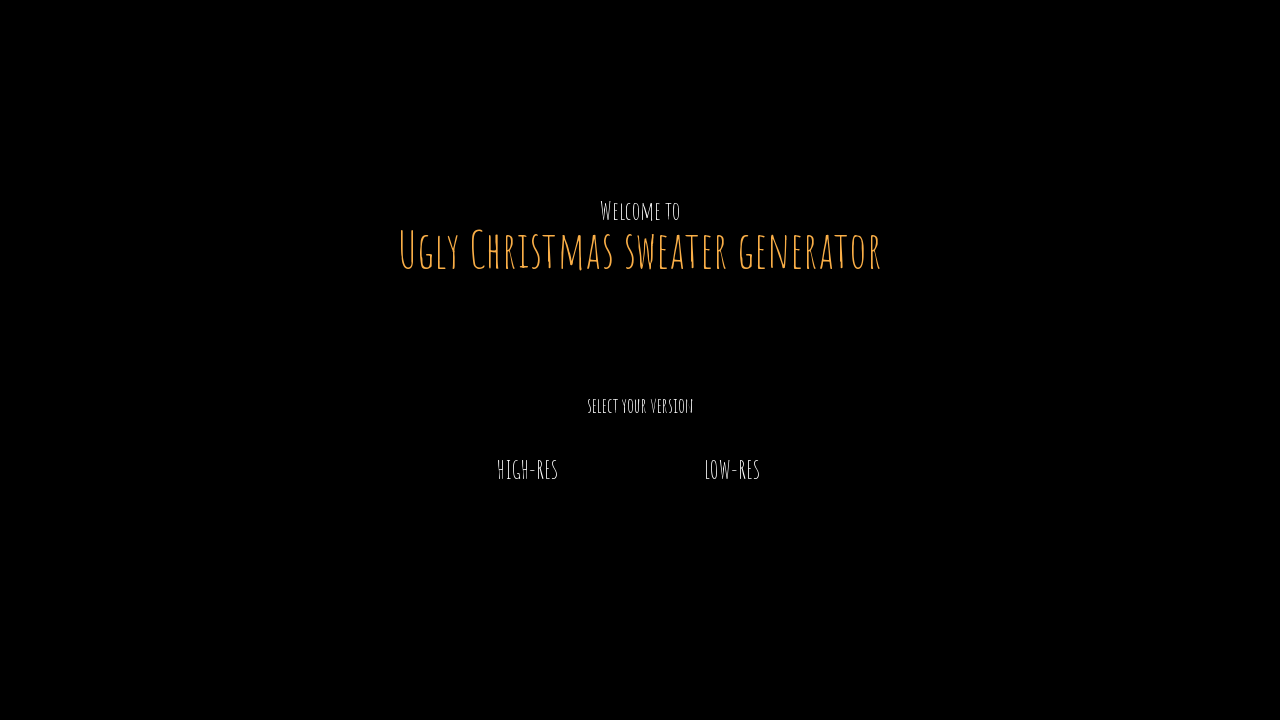

Clicked the HIGH-RES button for complete experience at (527, 482) on internal:role=button[name="HIGH-RES for a complete experience"i]
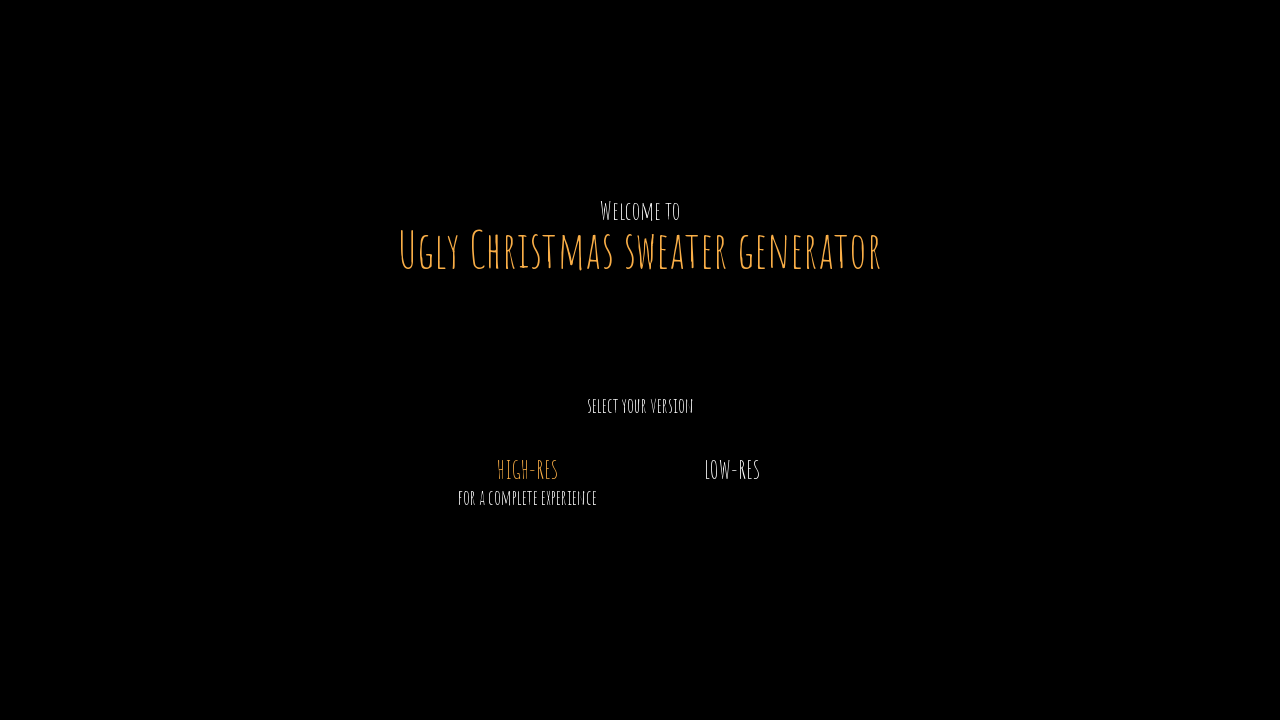

Clicked on the happy Santa element at (556, 539) on #happy_santa
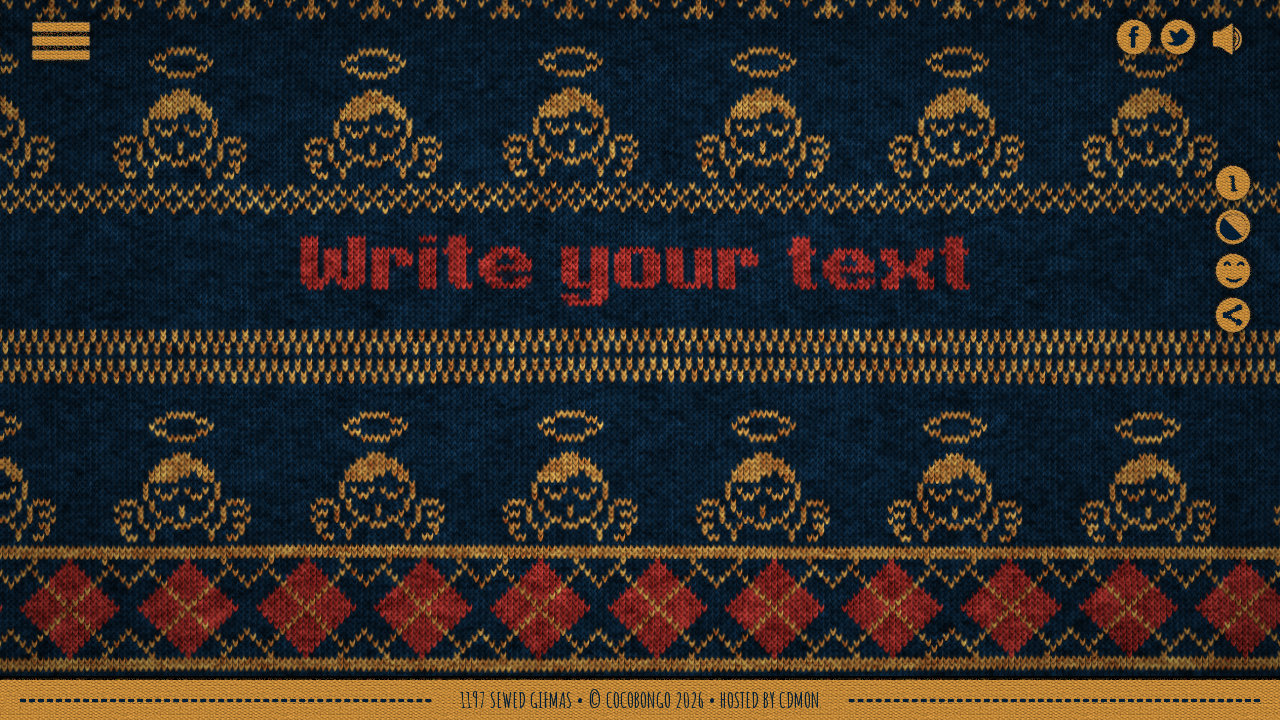

Clicked on the text input area at (640, 264) on internal:text="Write your text"i
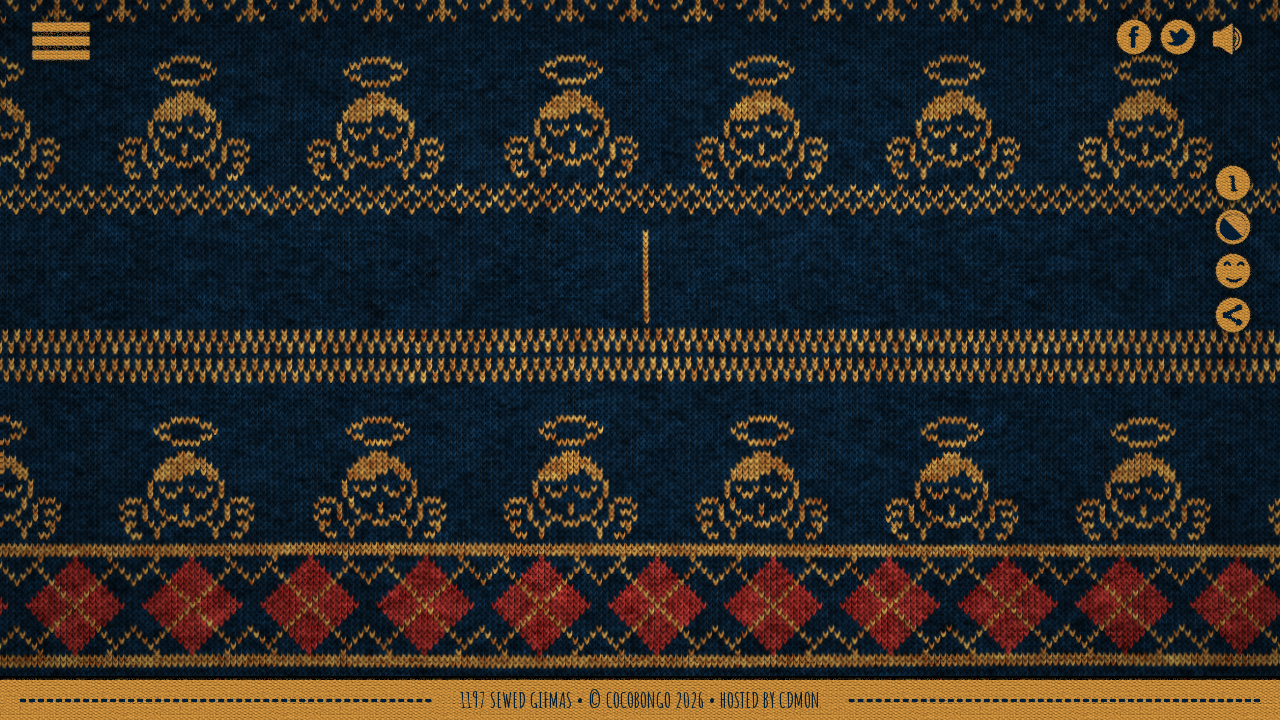

Filled text field with 'Merry Christmas 2024!' on internal:text="Write your text"i
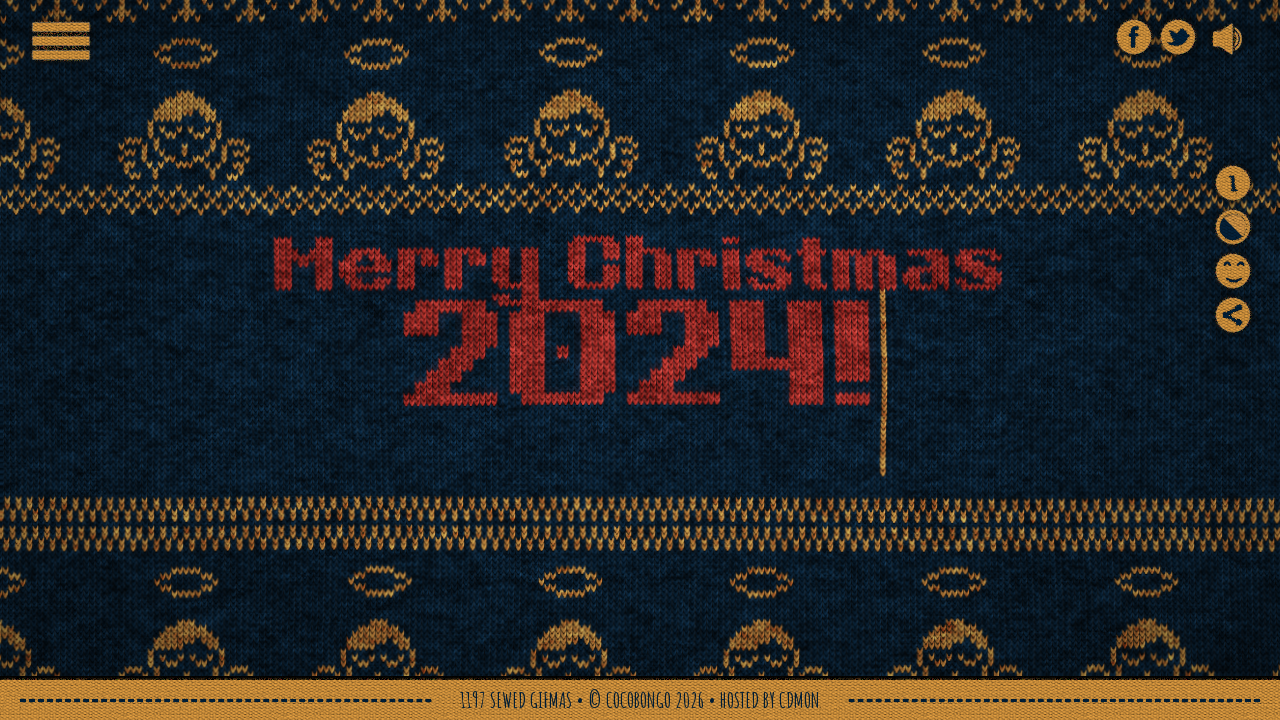

Clicked on the buttons container at (640, 360) on #buttons-container
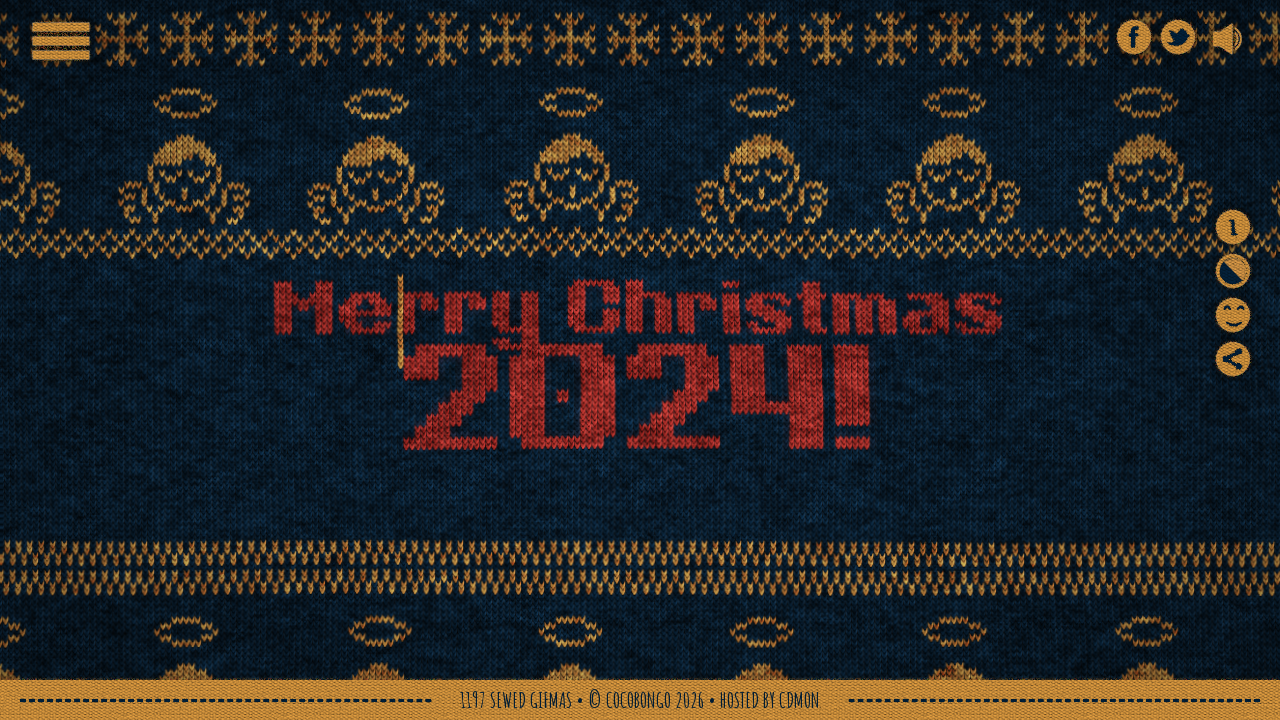

Clicked on a specific element in the container (5th div, 2nd child) at (1152, 556) on div:nth-child(5) > div:nth-child(2)
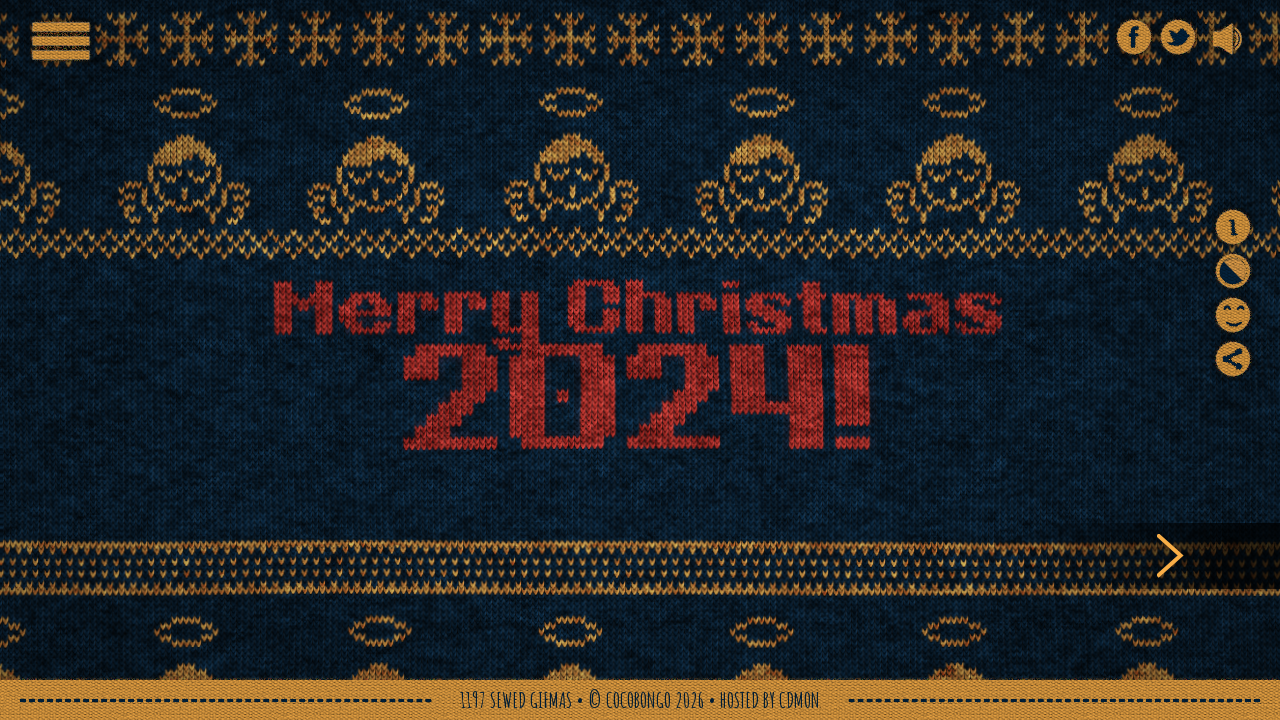

Clicked on the text input area again at (640, 389) on internal:text="Write your text"i
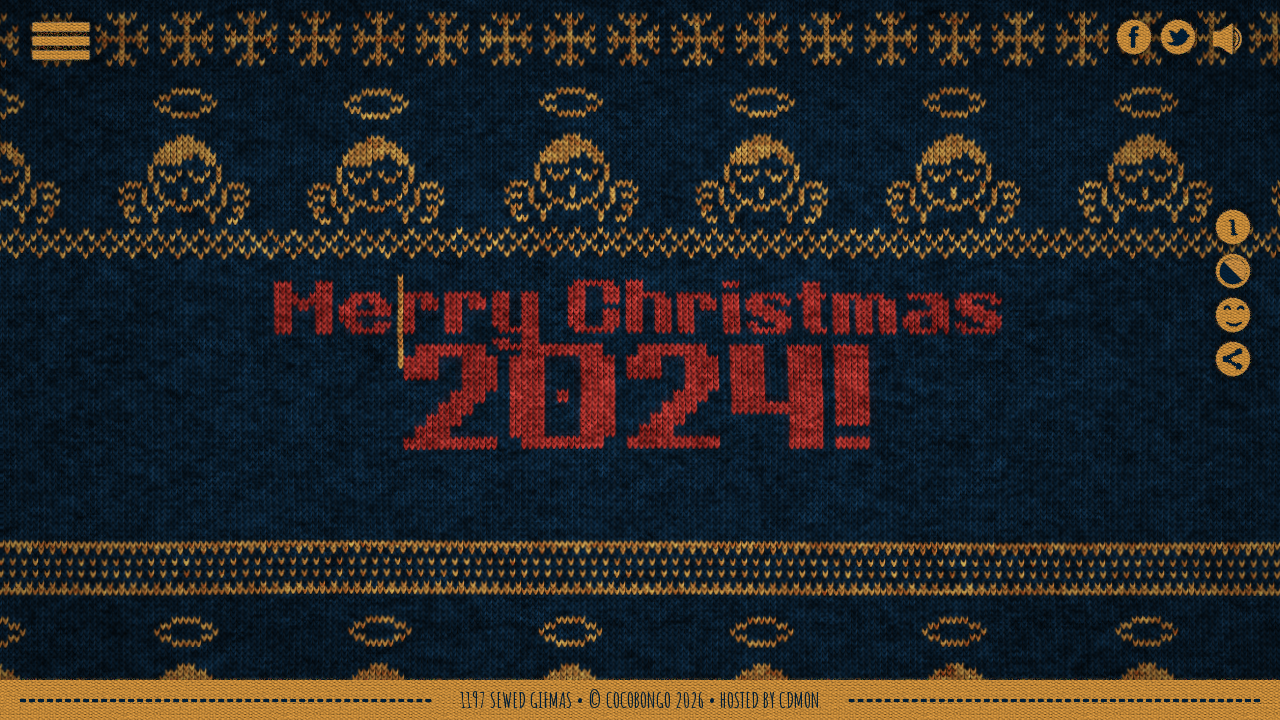

Clicked on the container element again at (1152, 556) on div:nth-child(5) > div:nth-child(2)
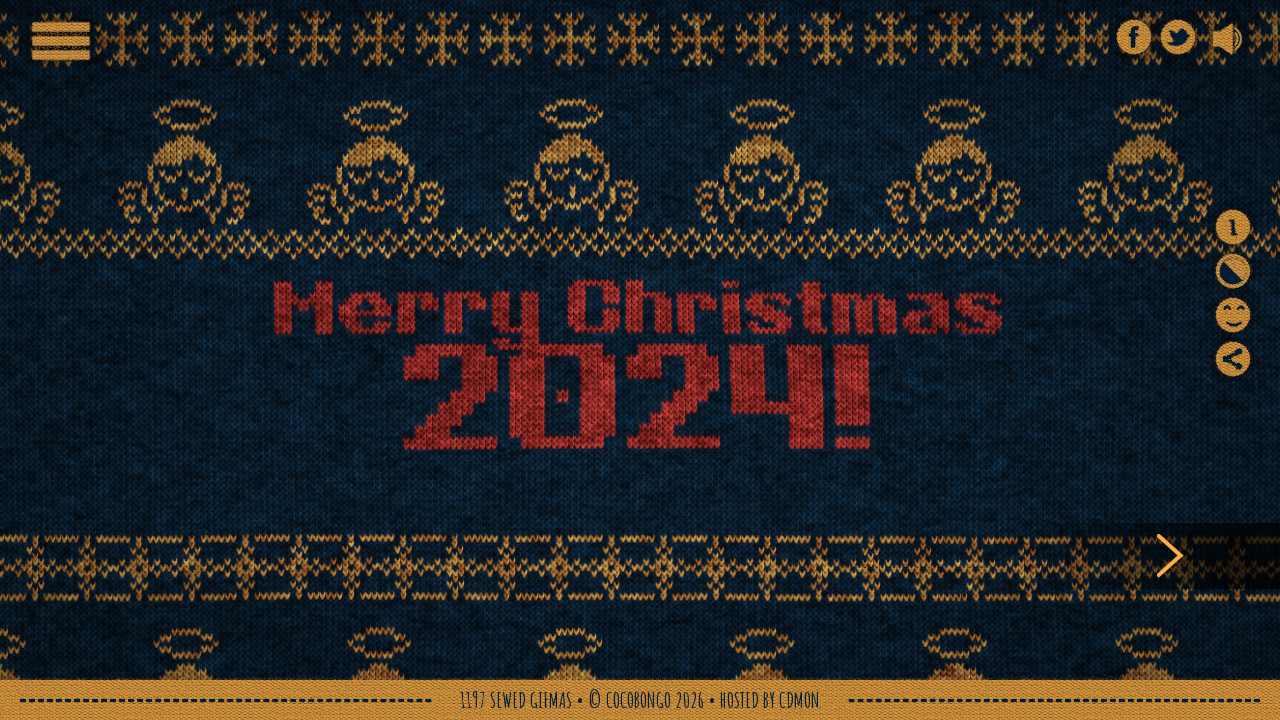

Performed 4 clicks on the container element at (1152, 556) on div:nth-child(5) > div:nth-child(2)
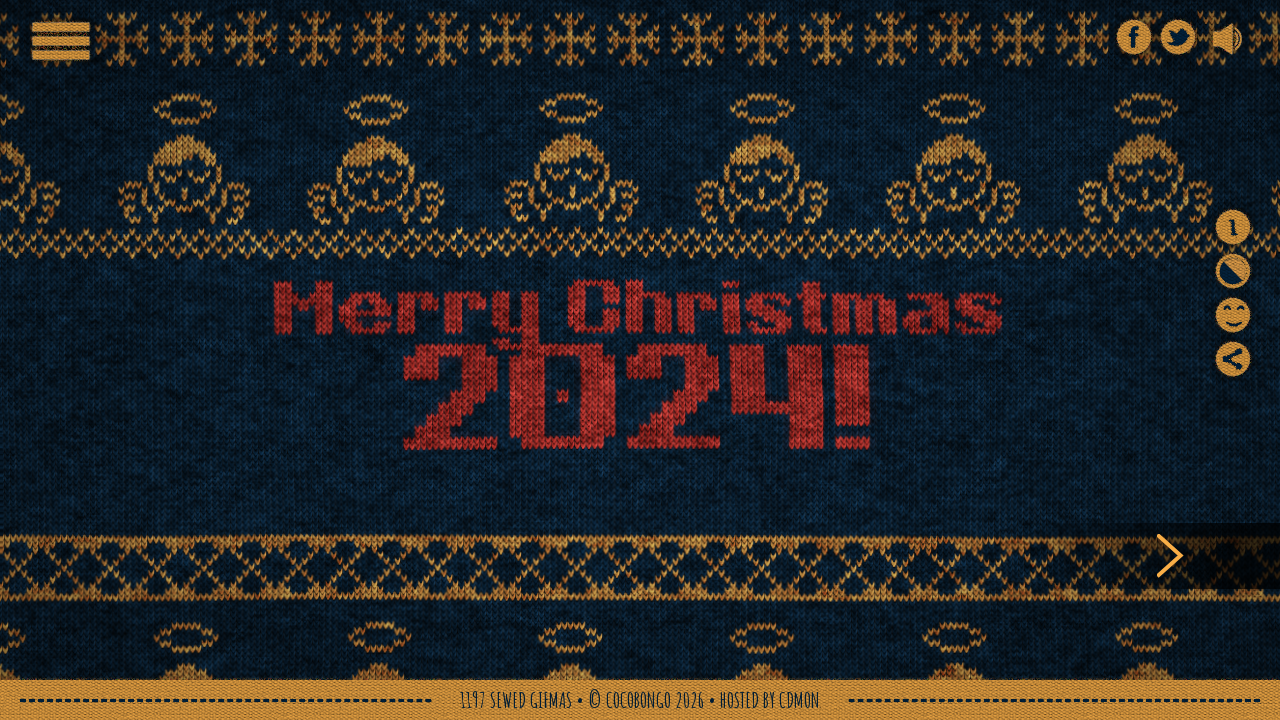

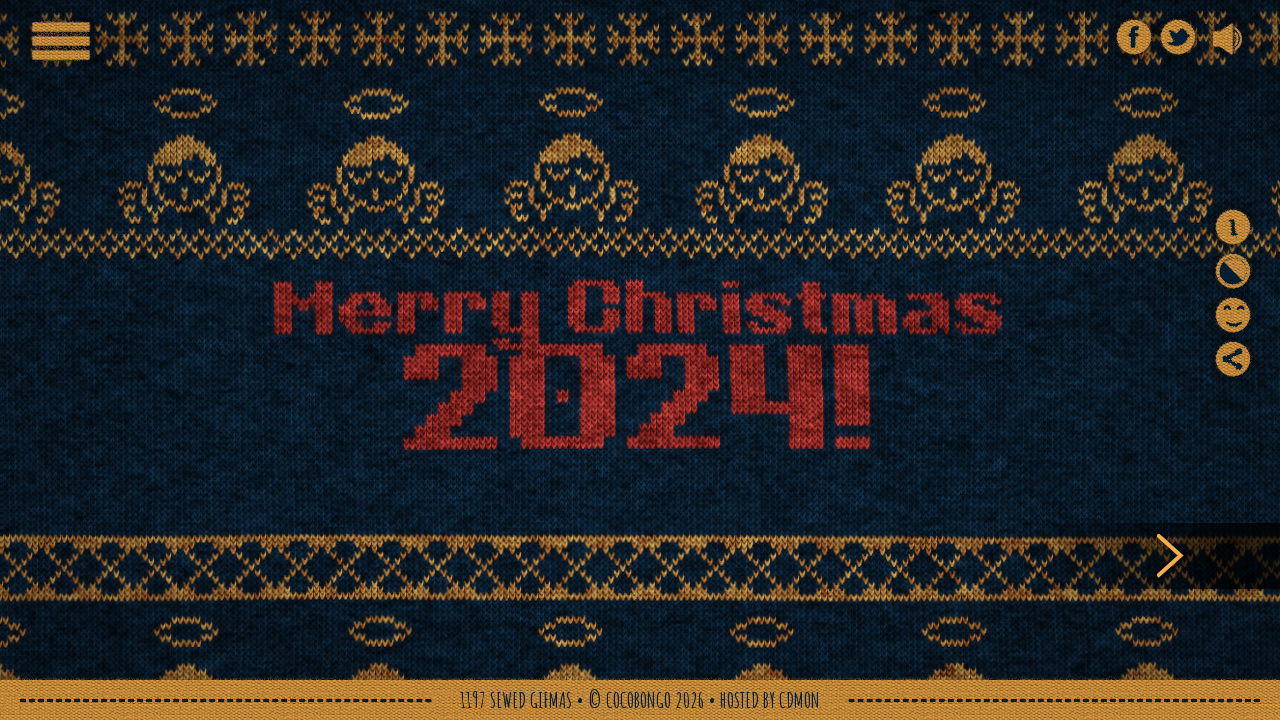